Fills all required input fields in a registration form and verifies successful registration

Starting URL: http://suninjuly.github.io/registration1.html

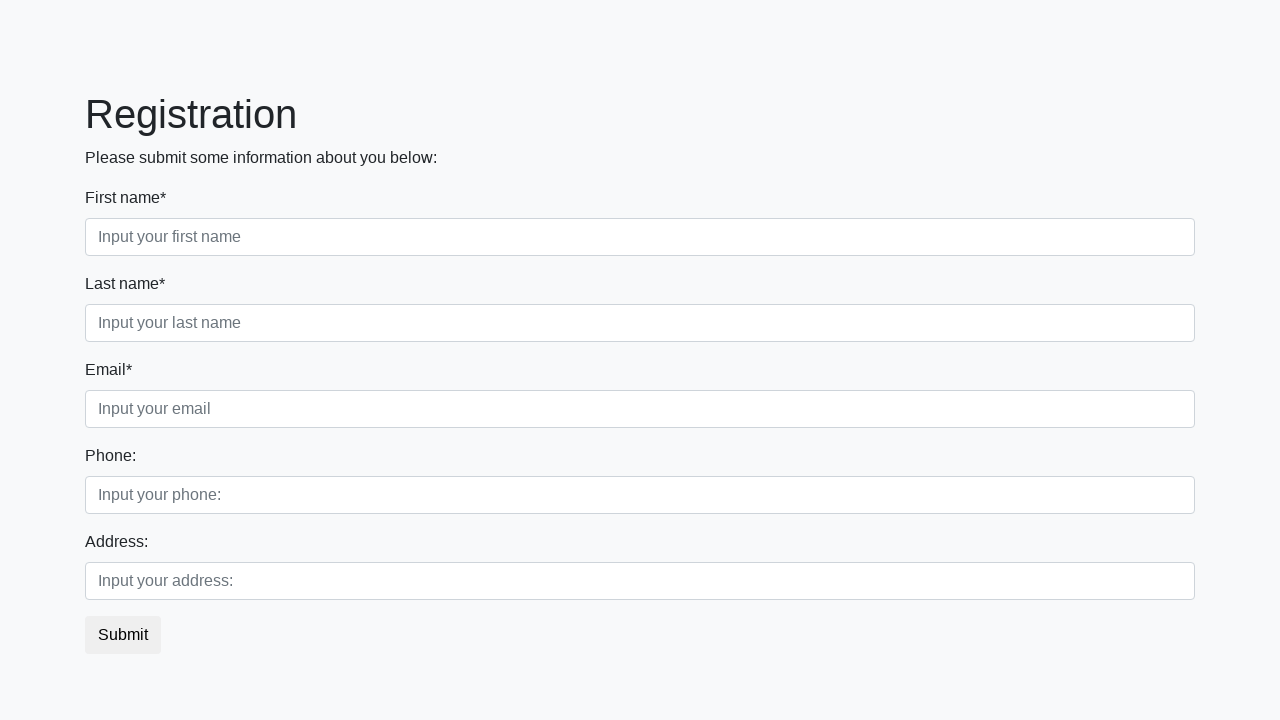

Located all required input fields in the registration form
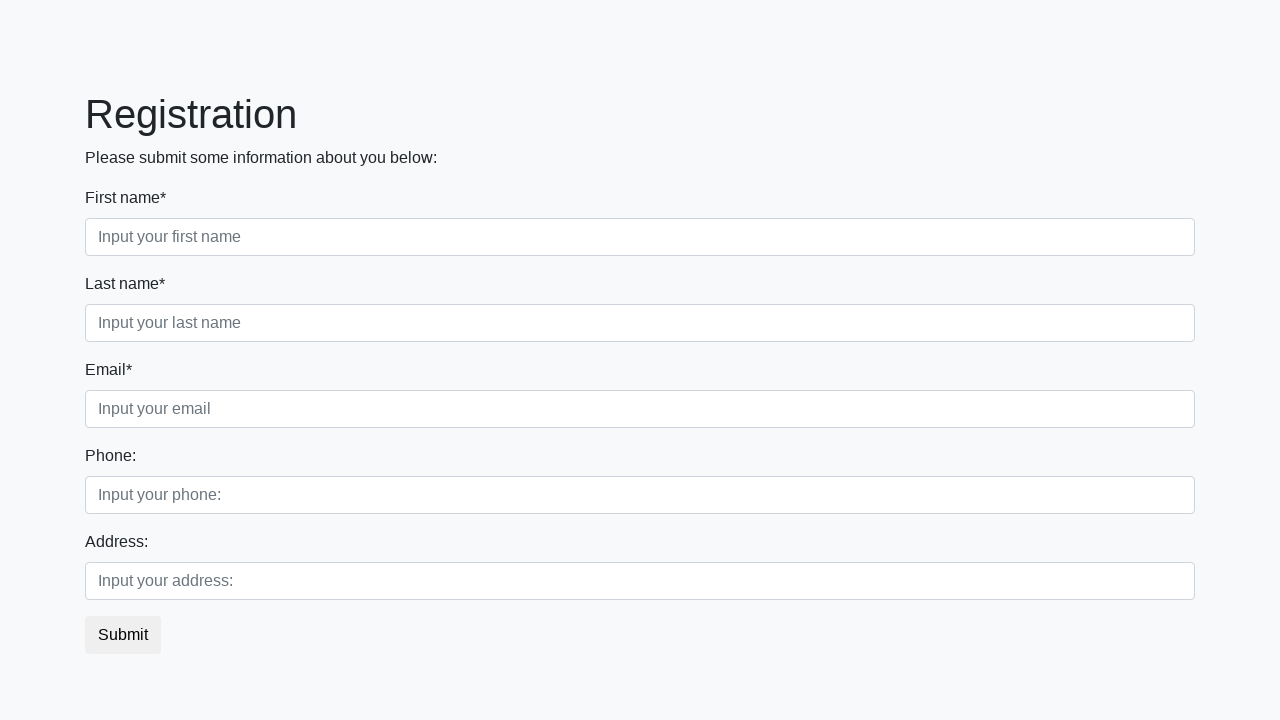

Counted 3 required input fields
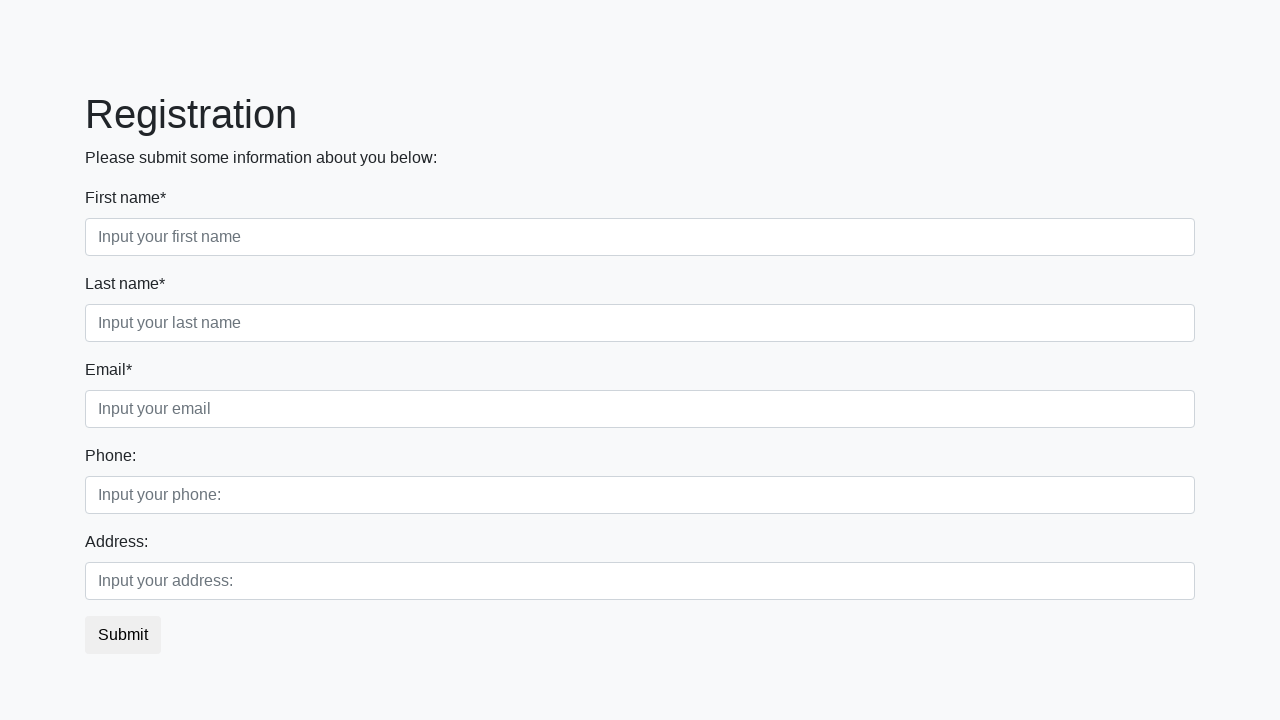

Filled required input field 1 of 3 with 'Test Response' on input[required] >> nth=0
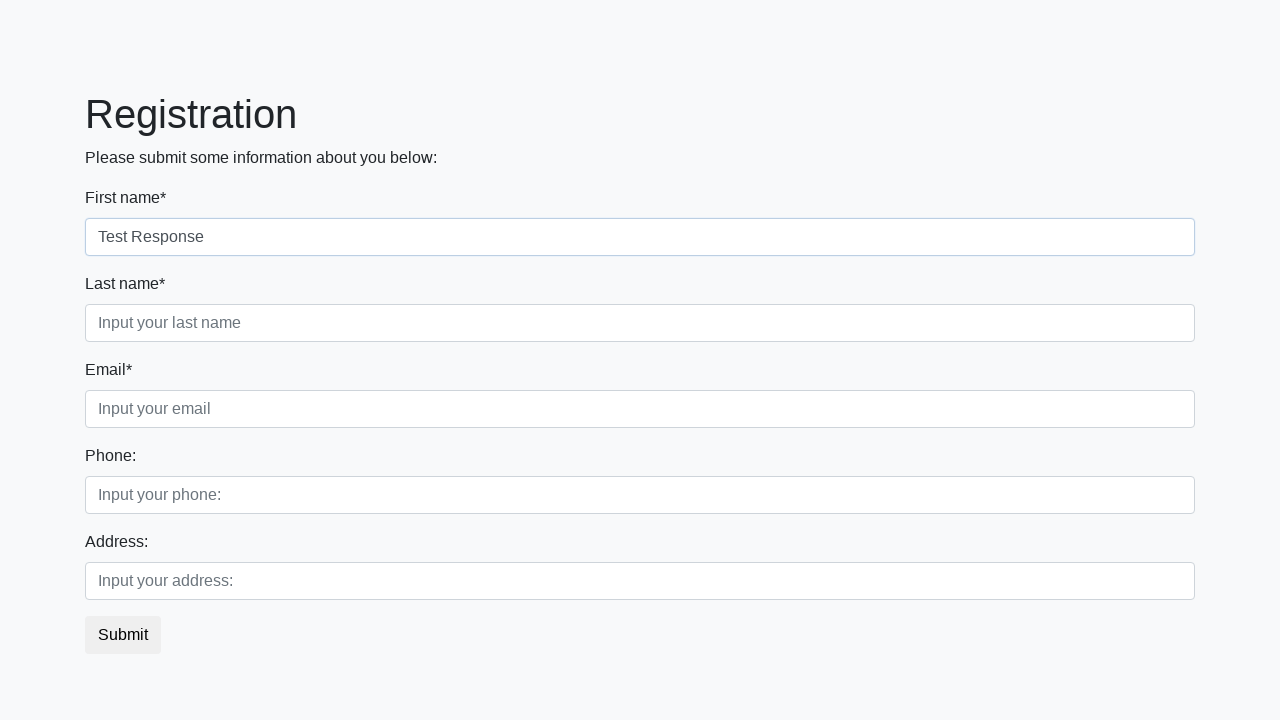

Filled required input field 2 of 3 with 'Test Response' on input[required] >> nth=1
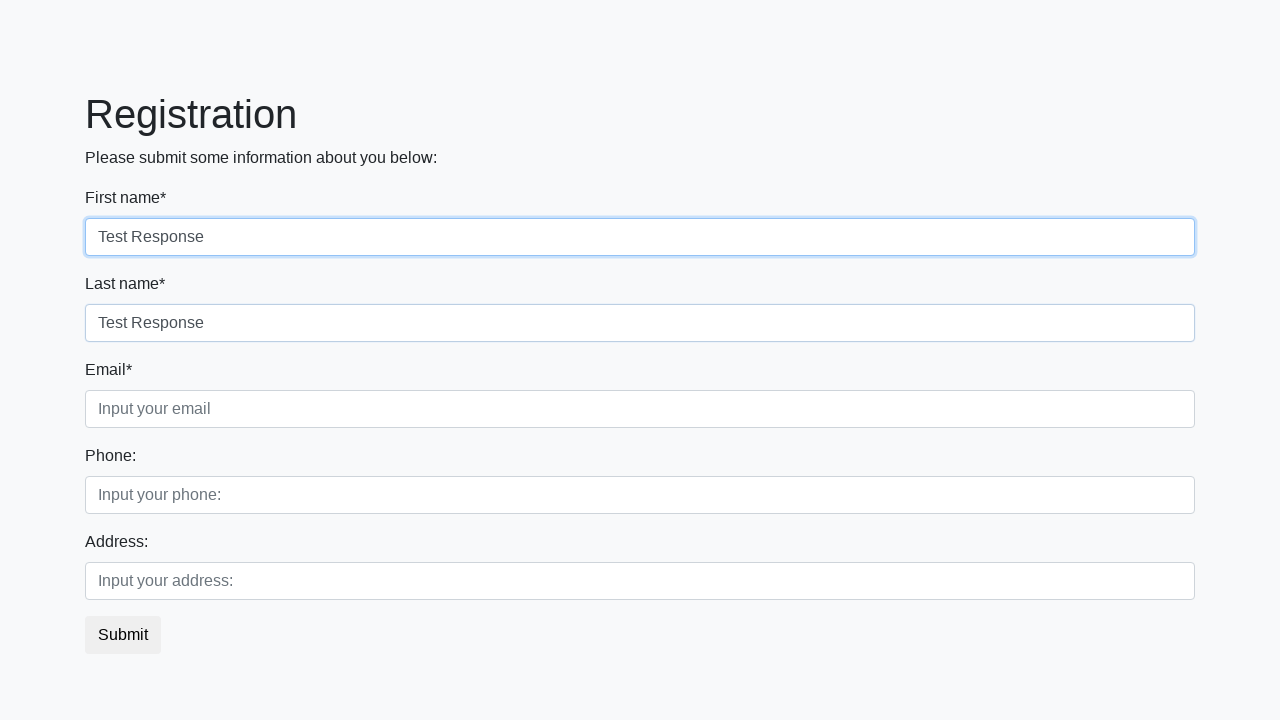

Filled required input field 3 of 3 with 'Test Response' on input[required] >> nth=2
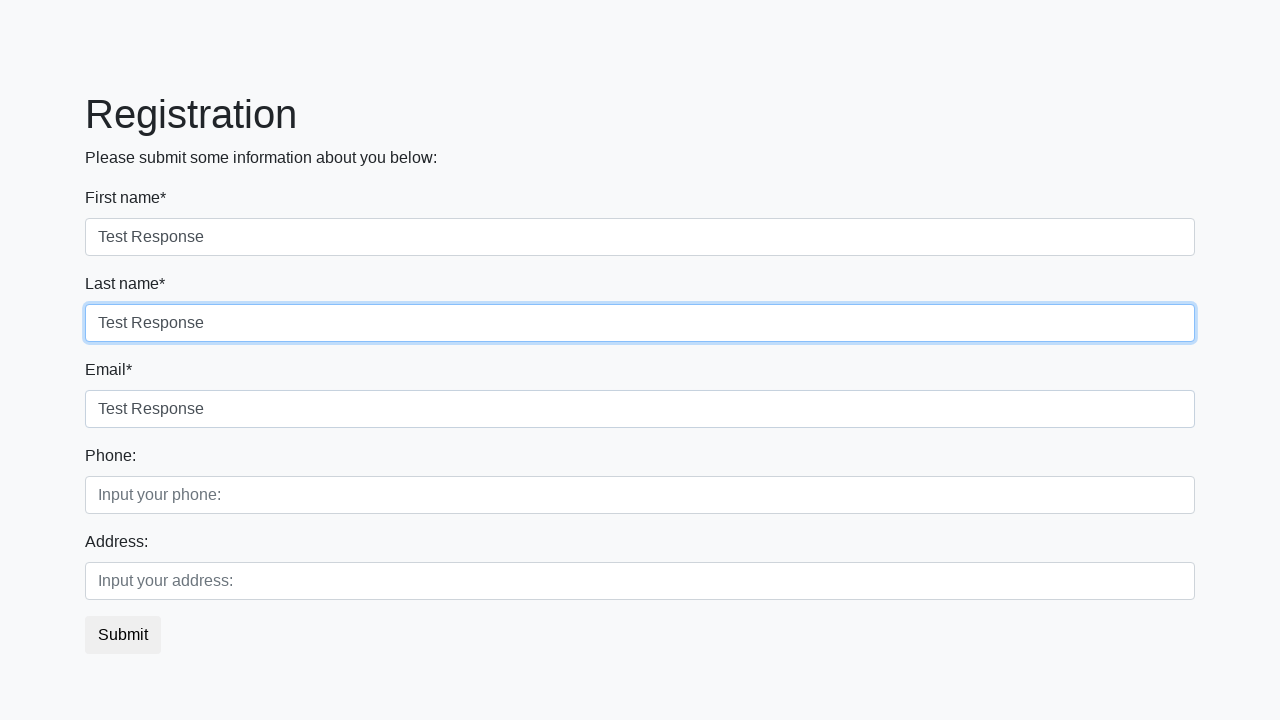

Clicked submit button to register at (123, 635) on button.btn
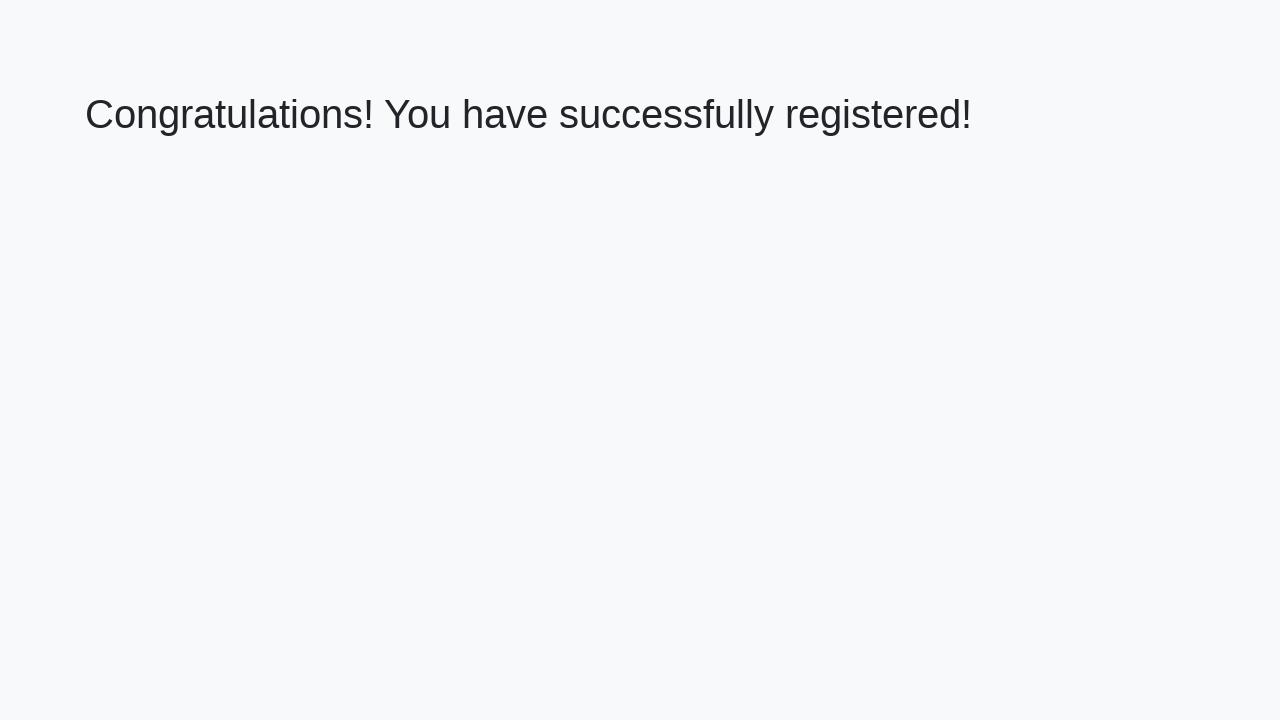

Success message appeared - registration completed successfully
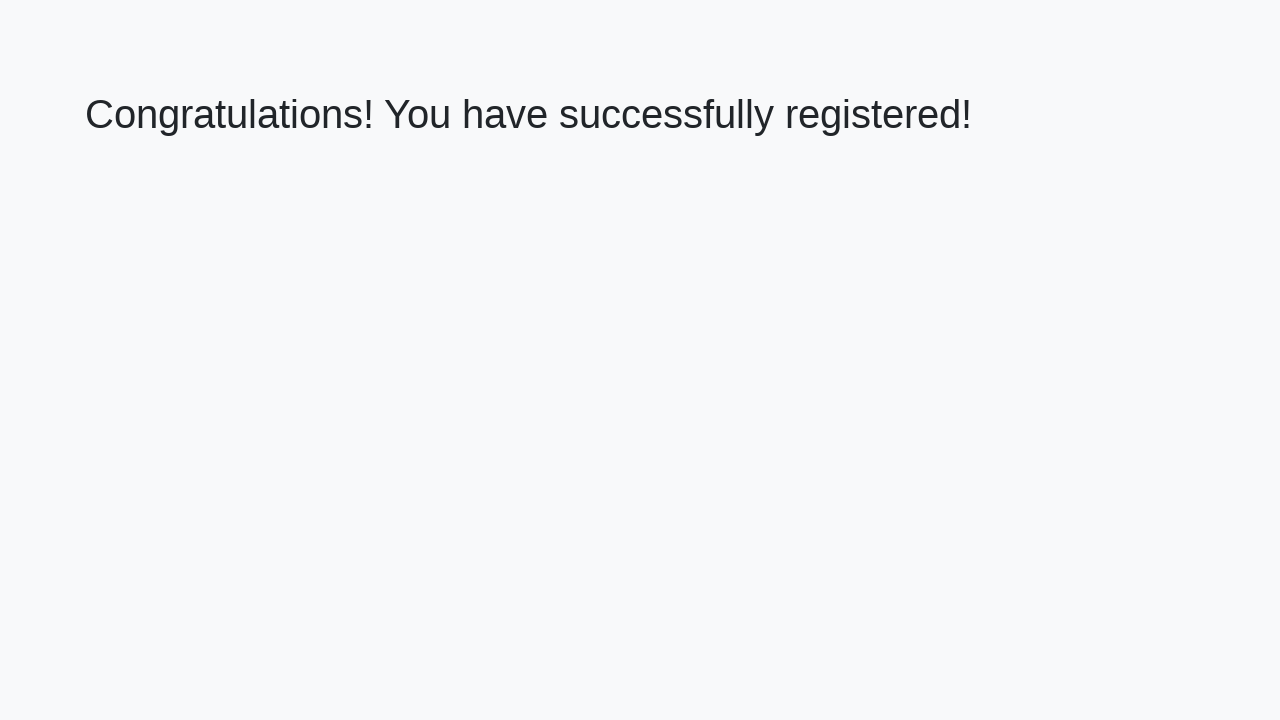

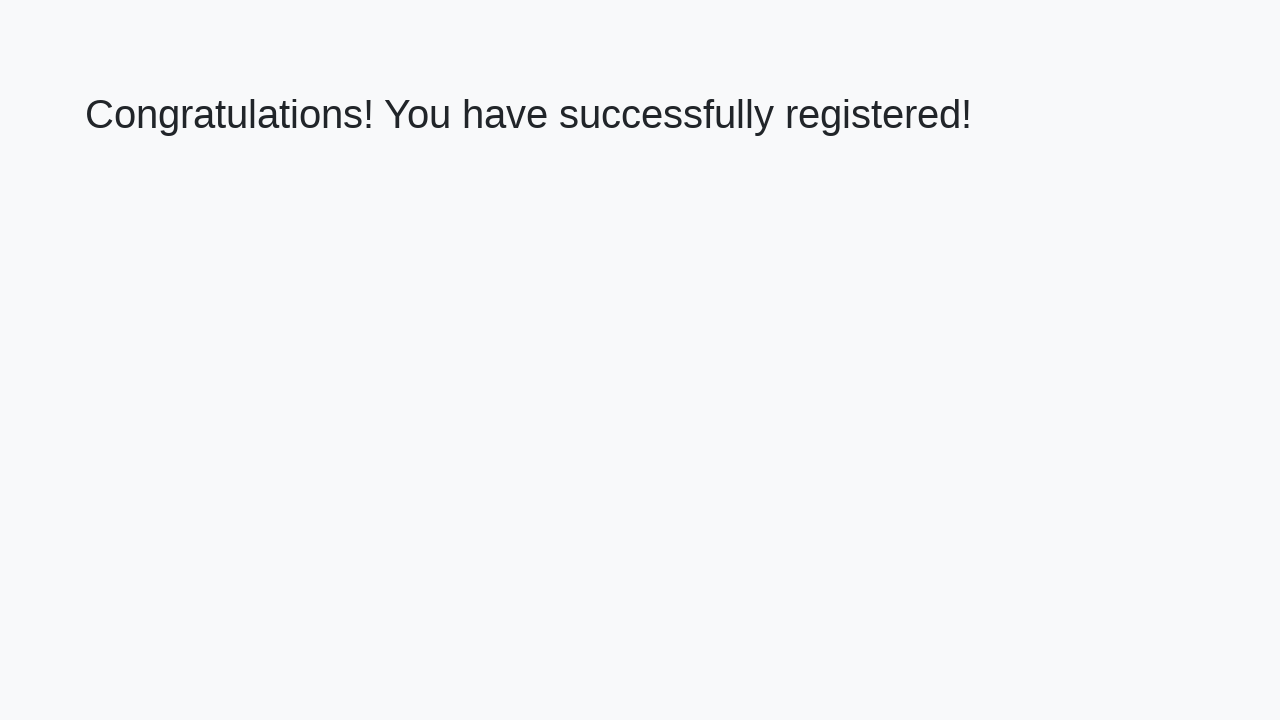